Tests invalid login functionality by entering incorrect credentials and verifying that an appropriate error message is displayed

Starting URL: https://www.saucedemo.com/

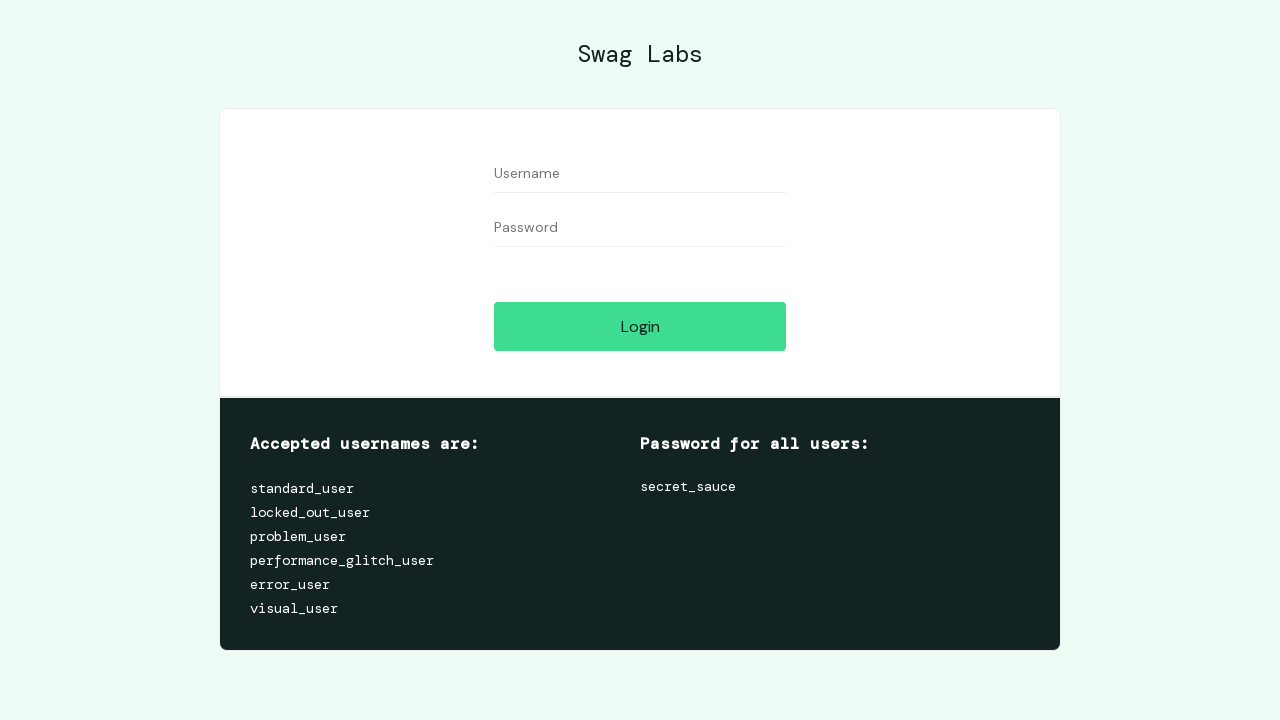

Filled username field with invalid credentials 'invaliduser123' on #user-name
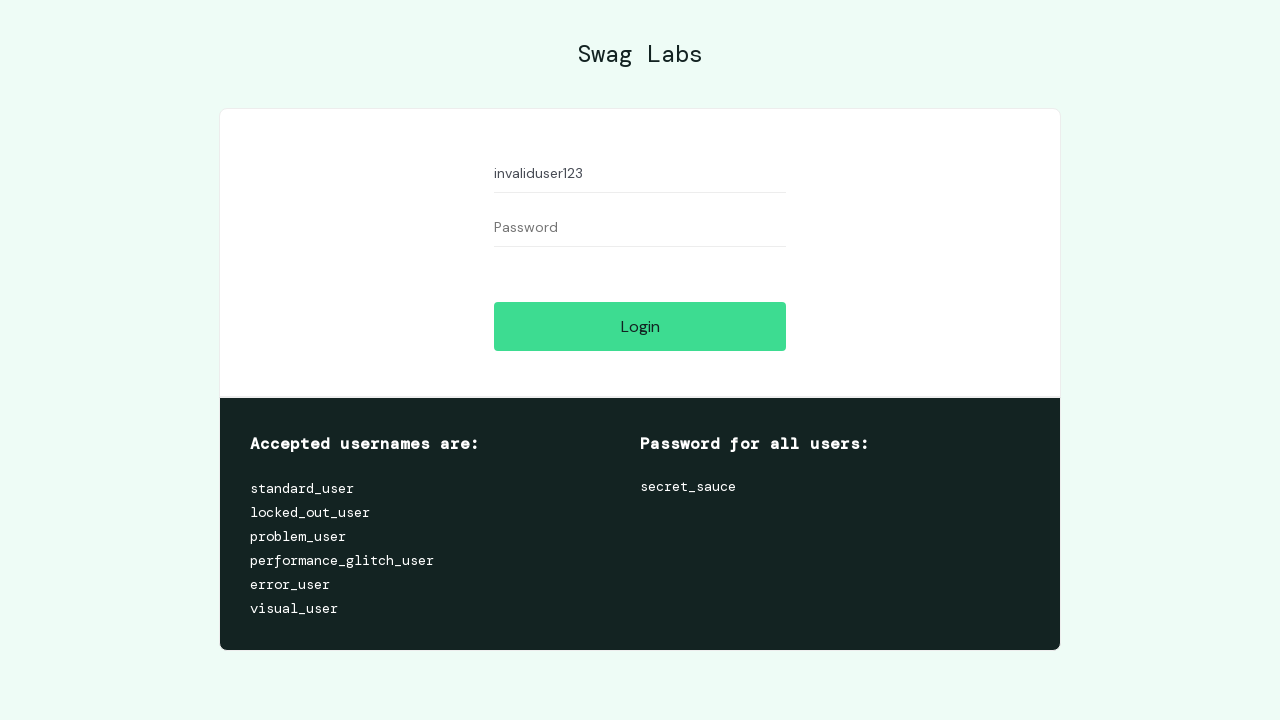

Filled password field with invalid credentials 'wrongpass456' on #password
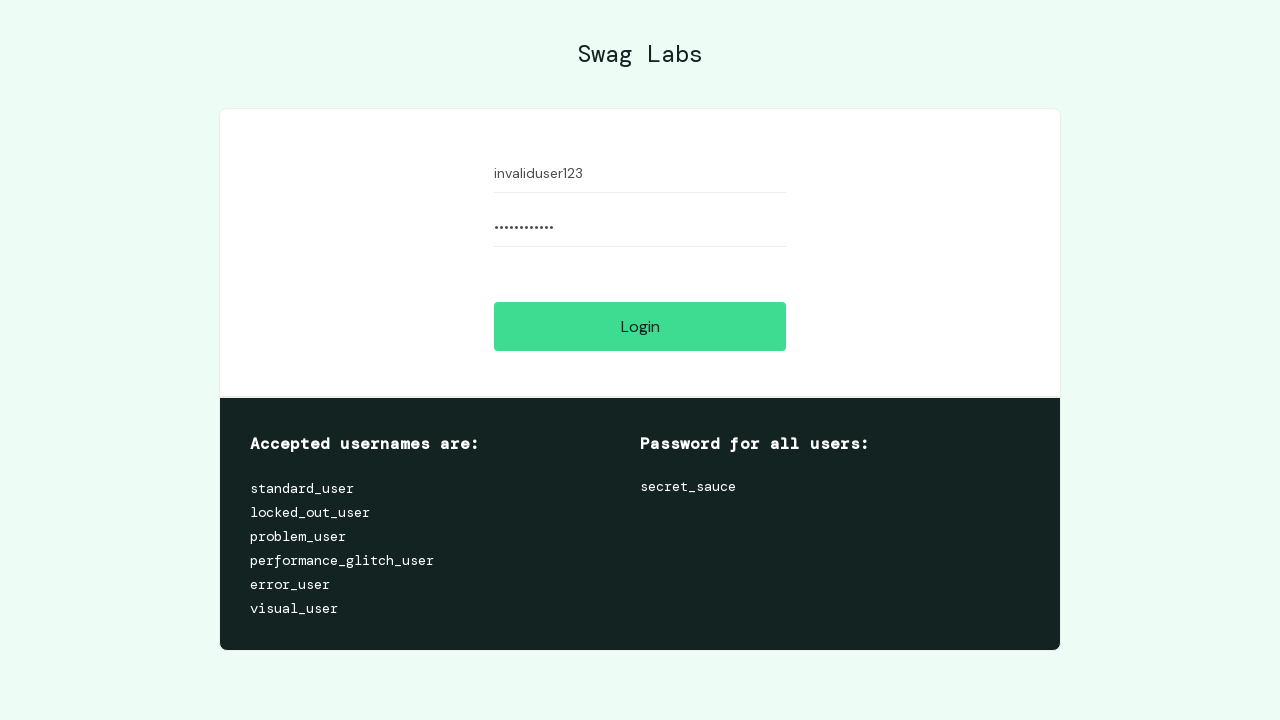

Clicked login button at (640, 326) on #login-button
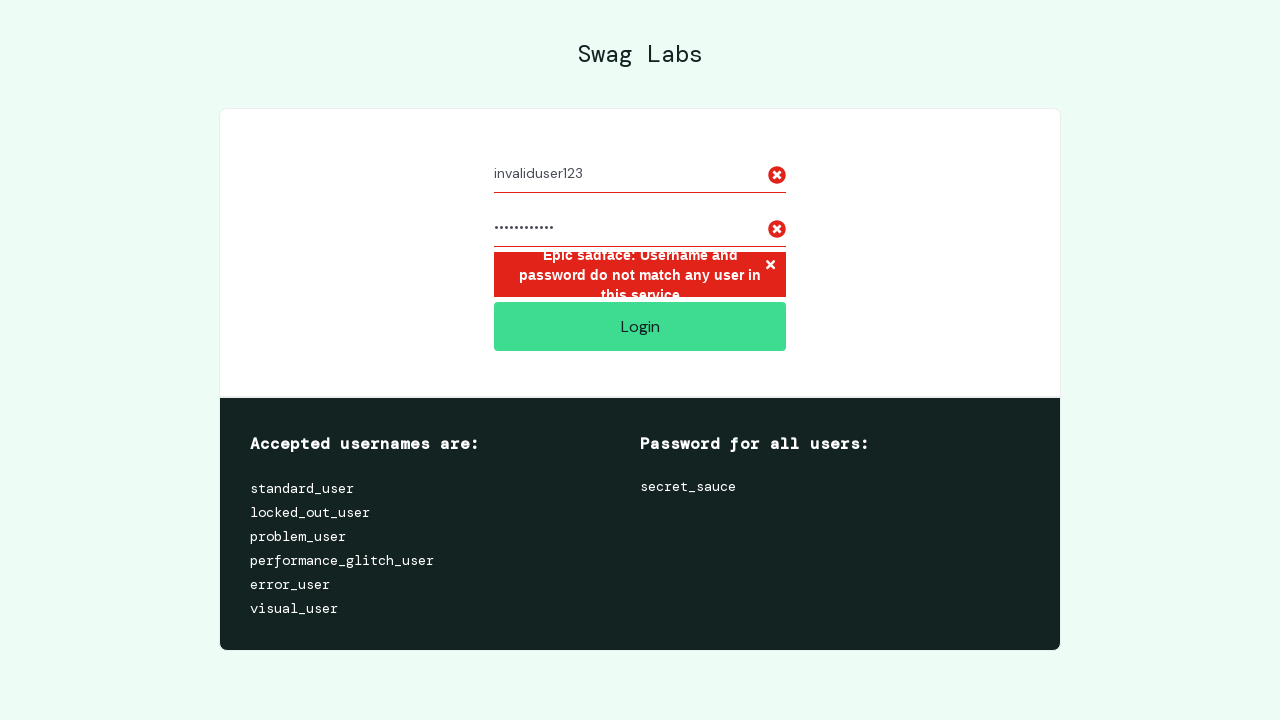

Error message element appeared
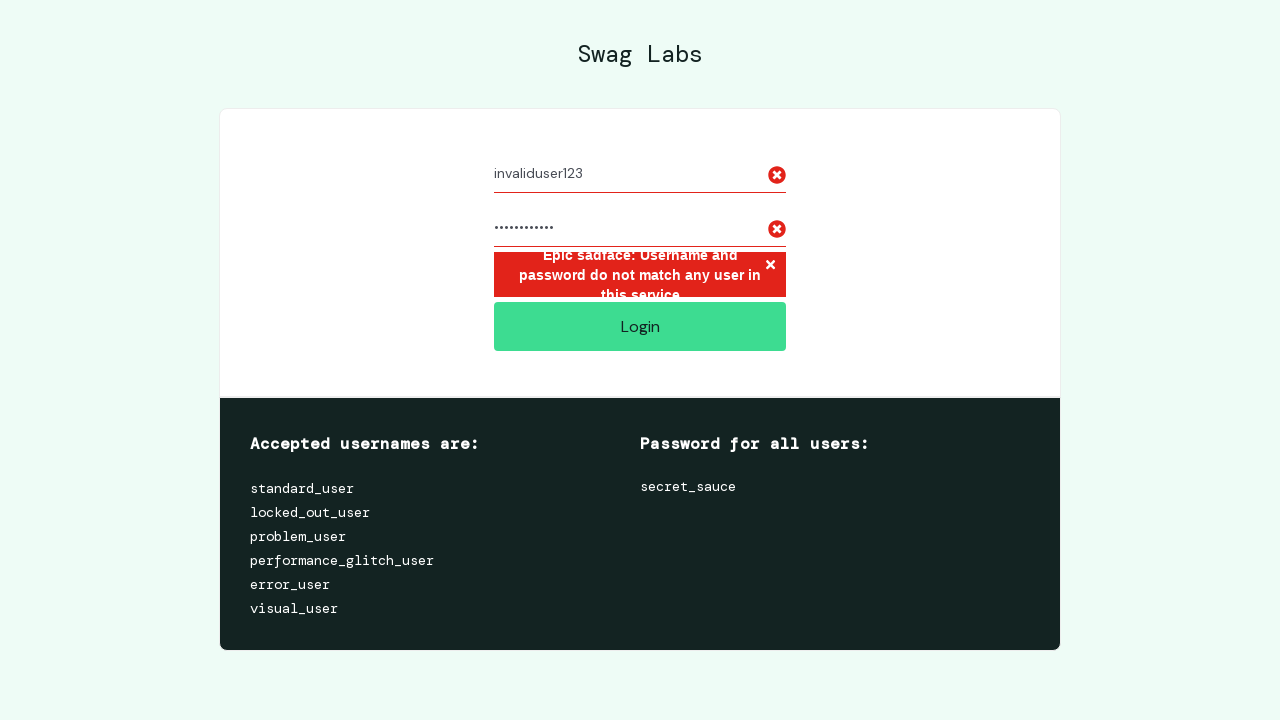

Retrieved error message text content
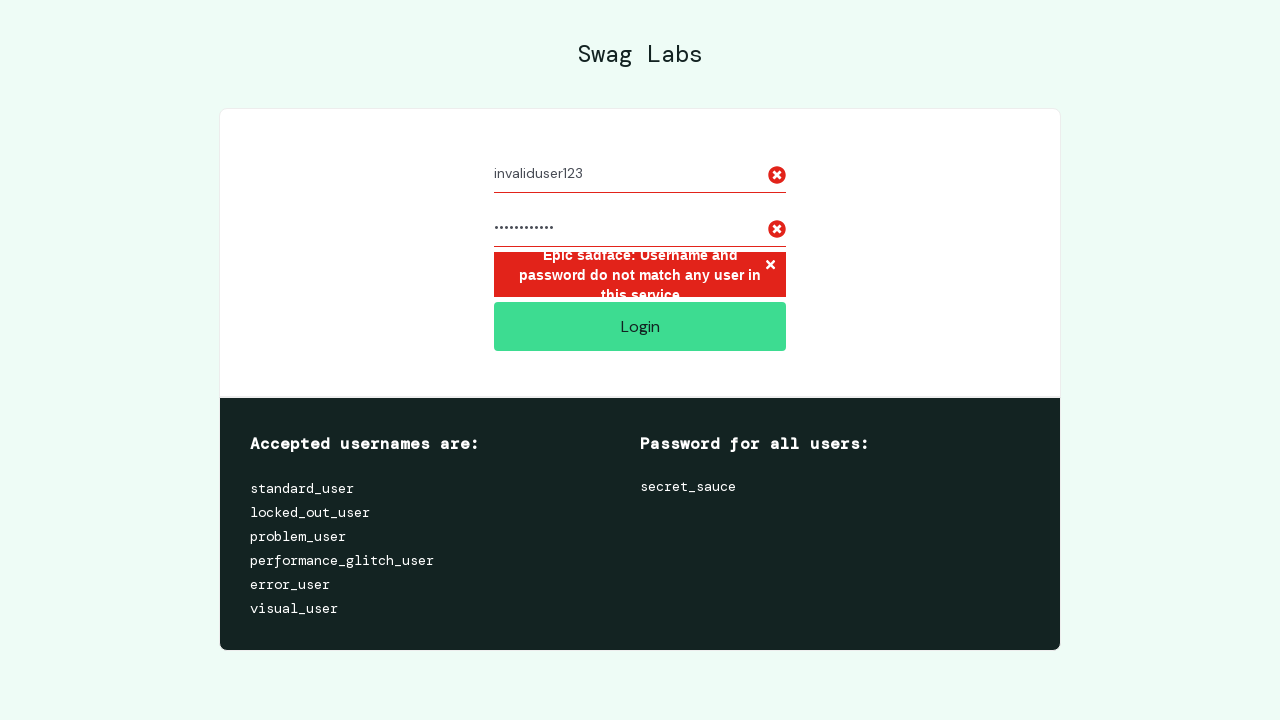

Verified error message contains expected text: 'Username and password do not match any user in this service'
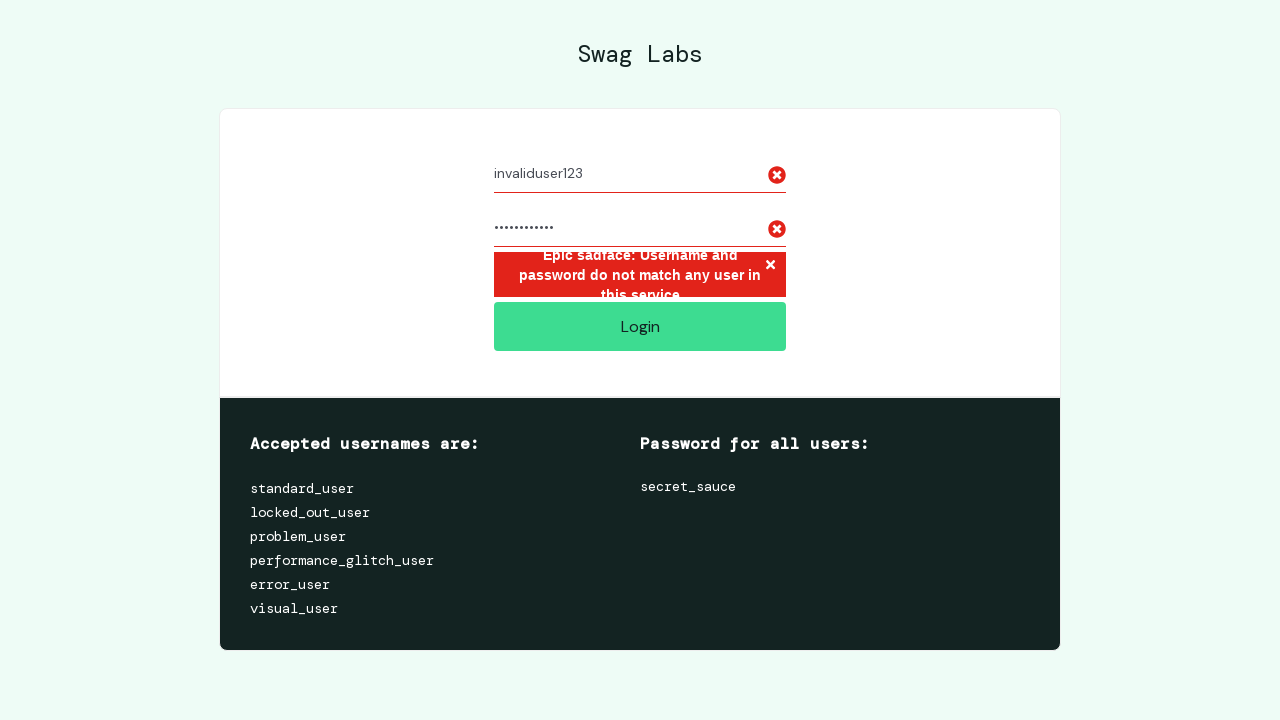

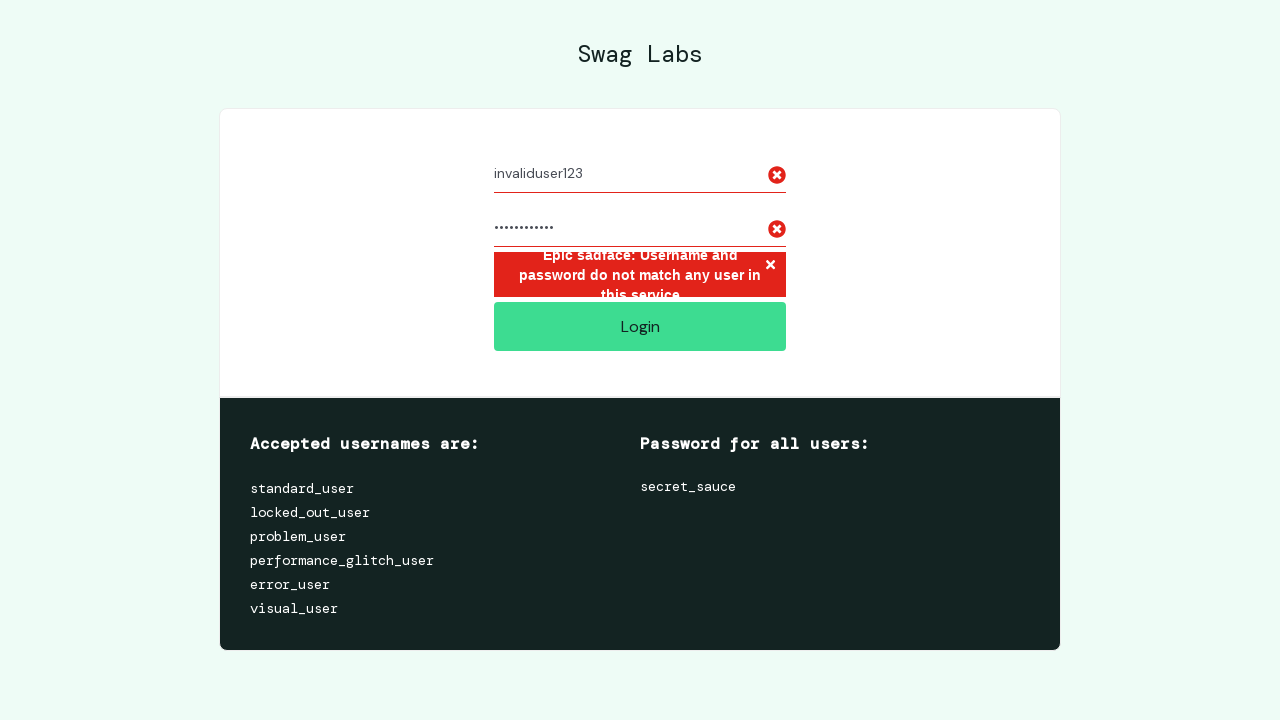